Navigates to the OrangeHRM demo site and waits for the page to load. This is a minimal test that only verifies the page is accessible.

Starting URL: https://opensource-demo.orangehrmlive.com/

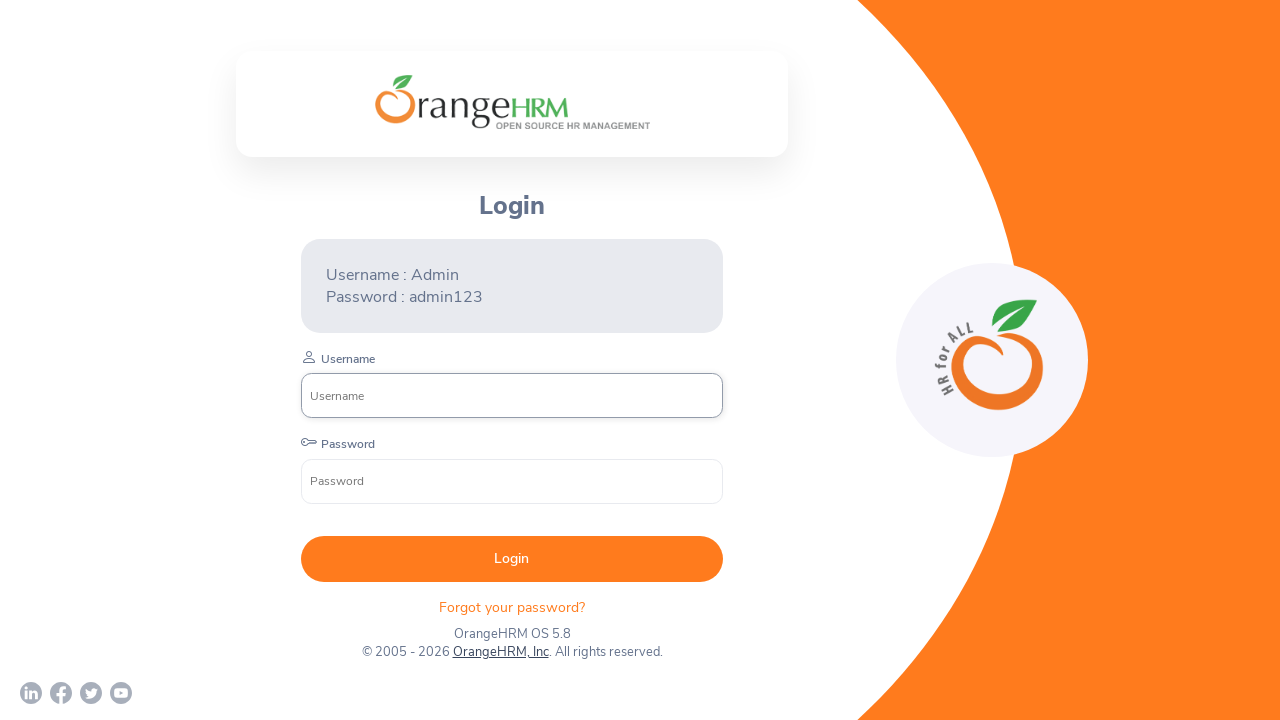

Page DOM content loaded
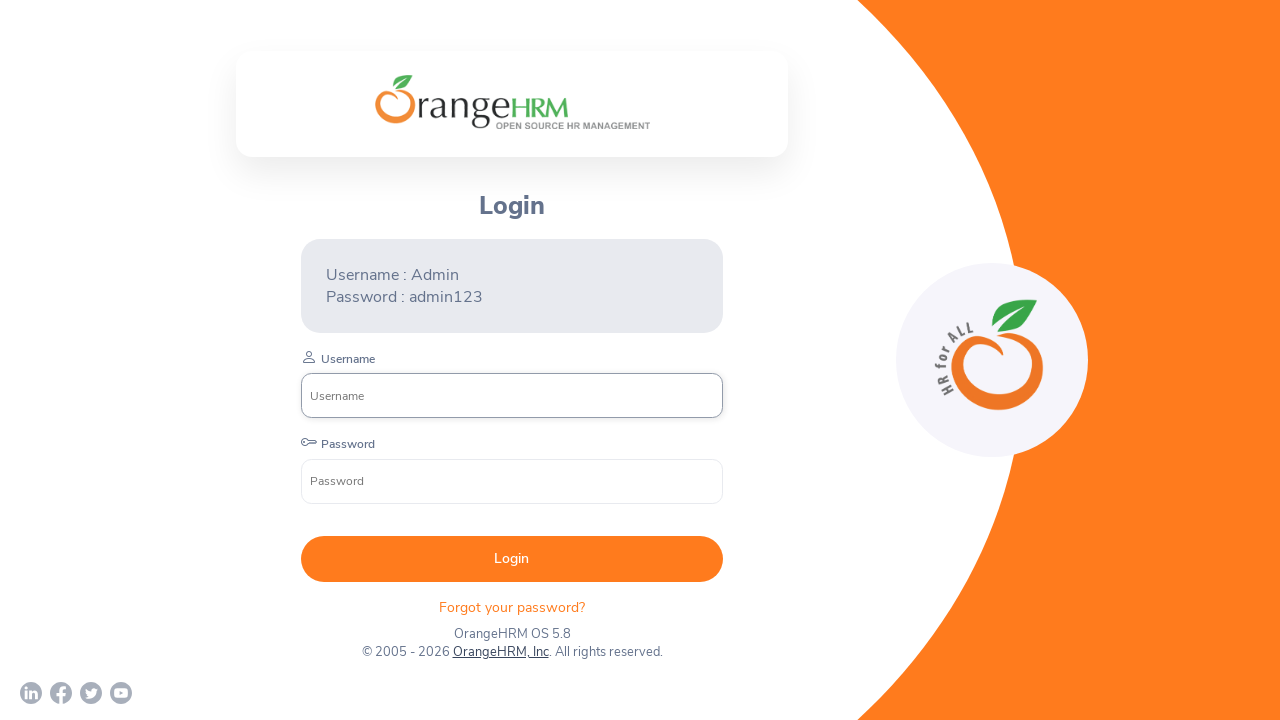

Login form element located using CSS selector
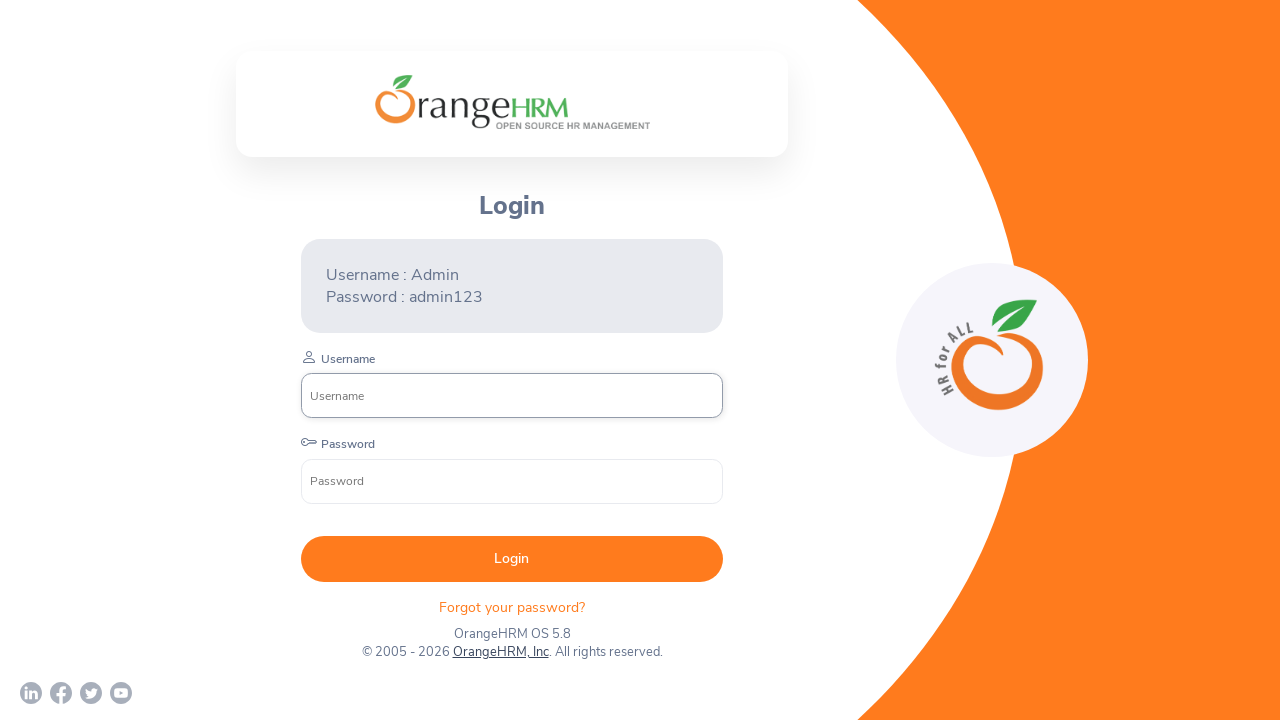

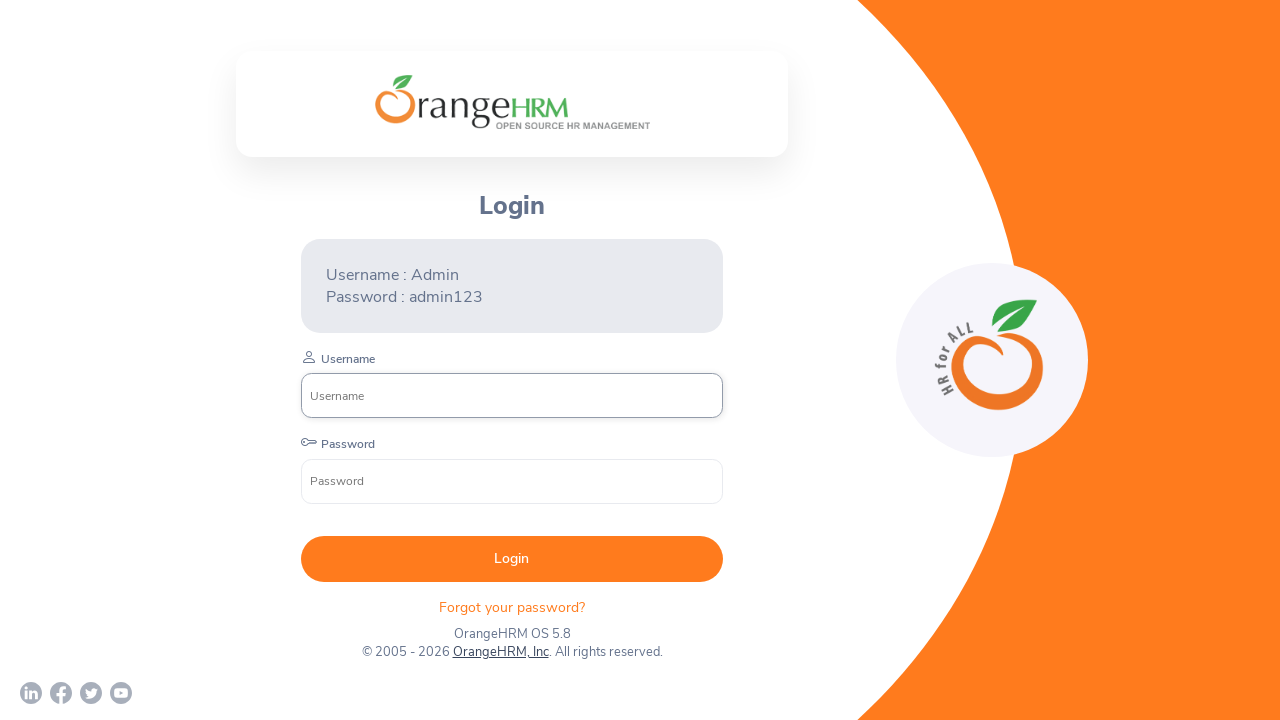